Tests the third shifting content example by clicking on the list link and verifying the page loads with the expected elements.

Starting URL: http://the-internet.herokuapp.com/shifting_content

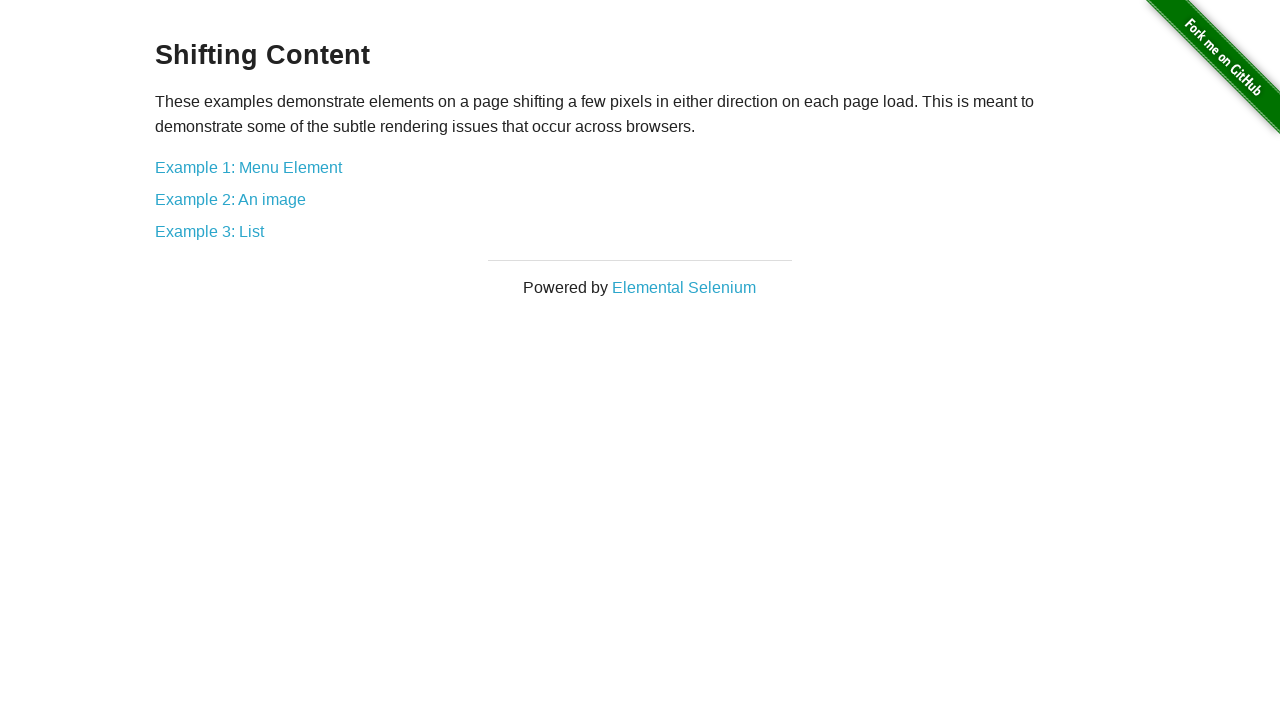

Clicked on the list link (Example 3) in the shifting content page at (210, 231) on .example > a:nth-child(9)
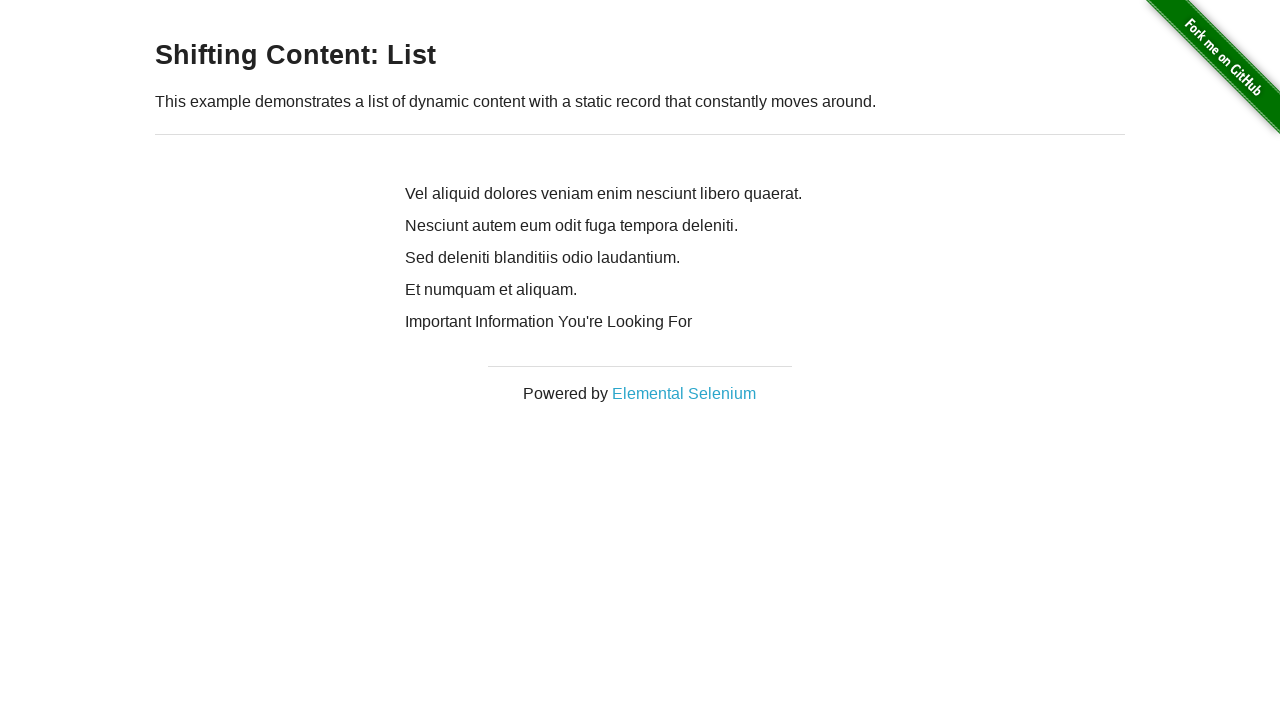

Verified that the powered by element is present on the loaded page
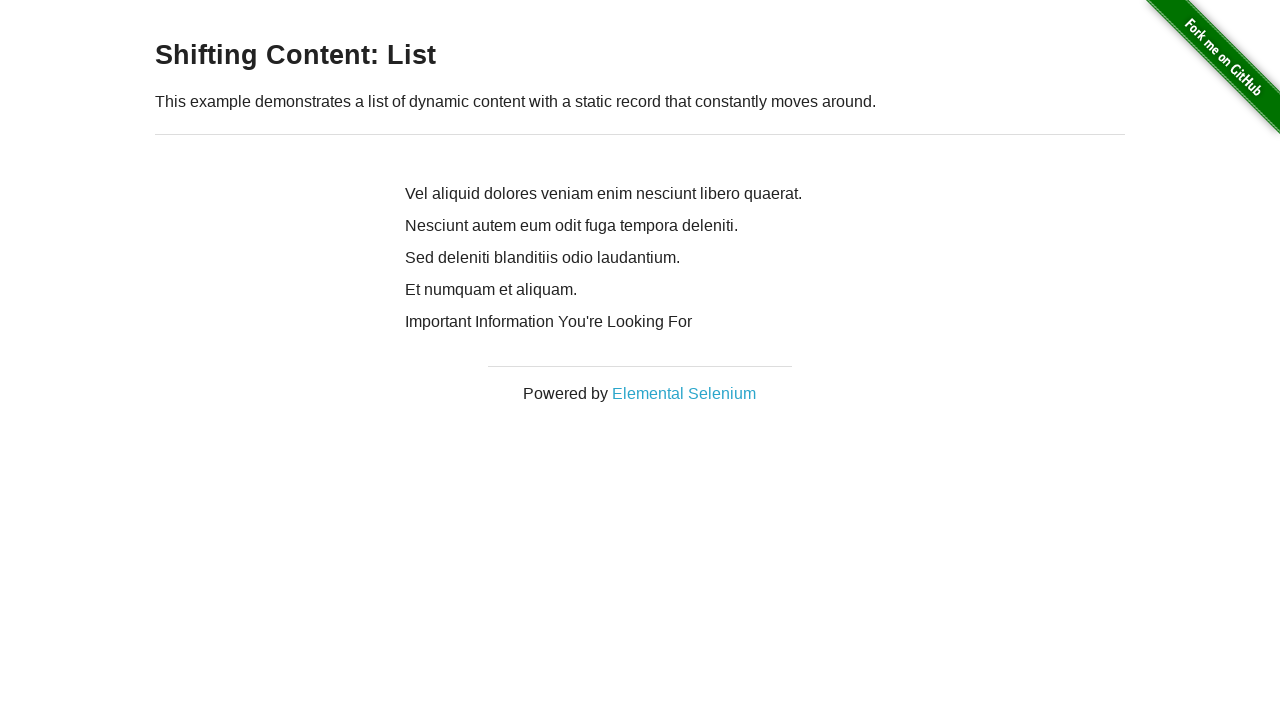

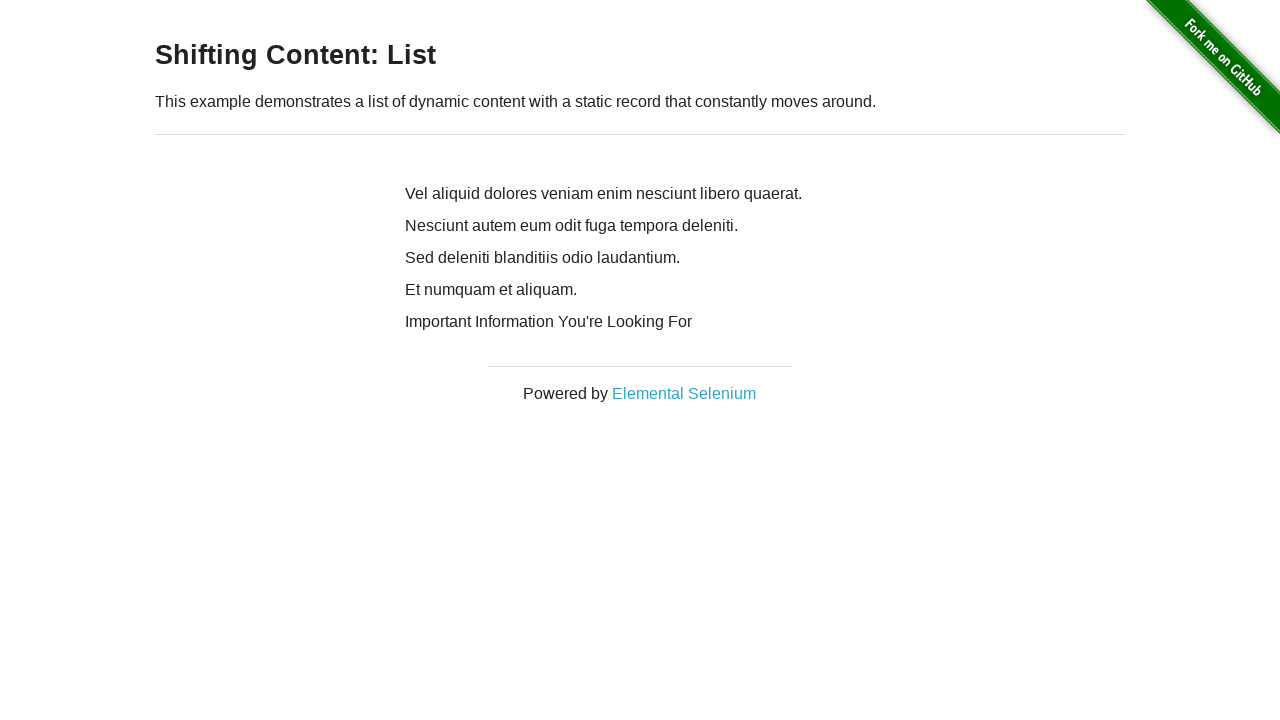